Tests page scrolling functionality by scrolling to the bottom of a form page using JavaScript execution

Starting URL: https://demoqa.com/automation-practice-form

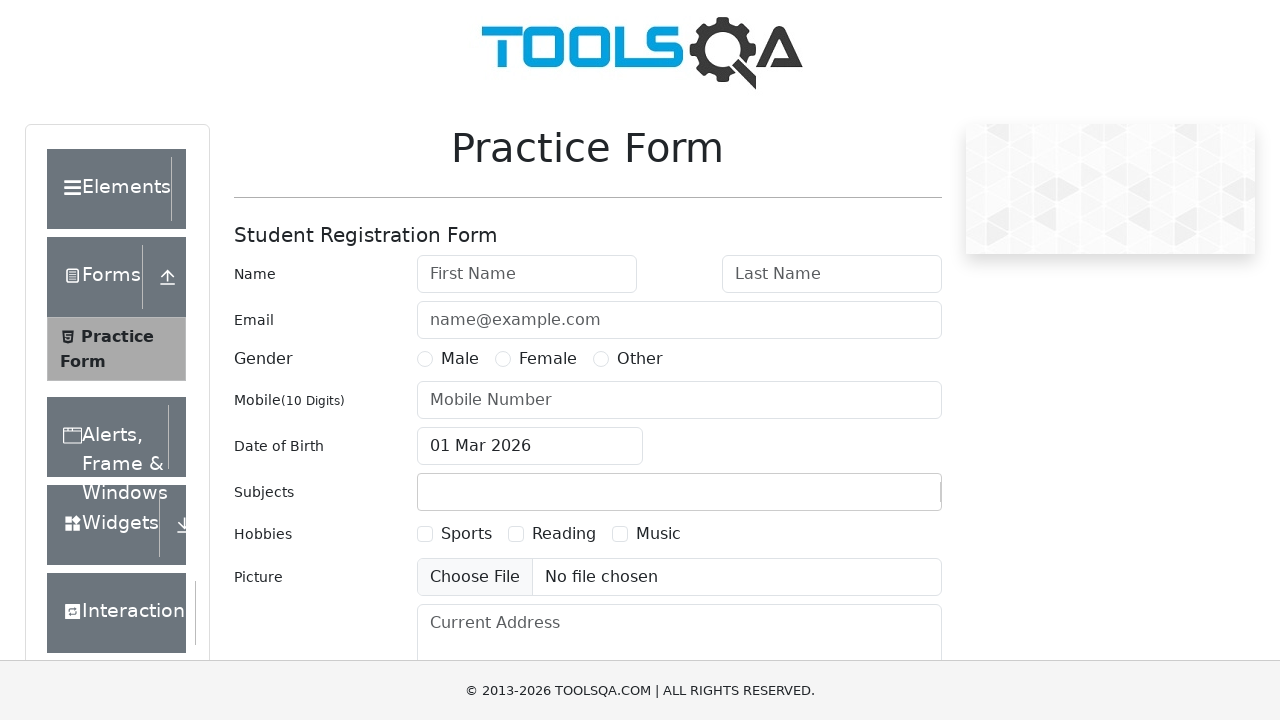

Scrolled to the bottom of the form page using JavaScript
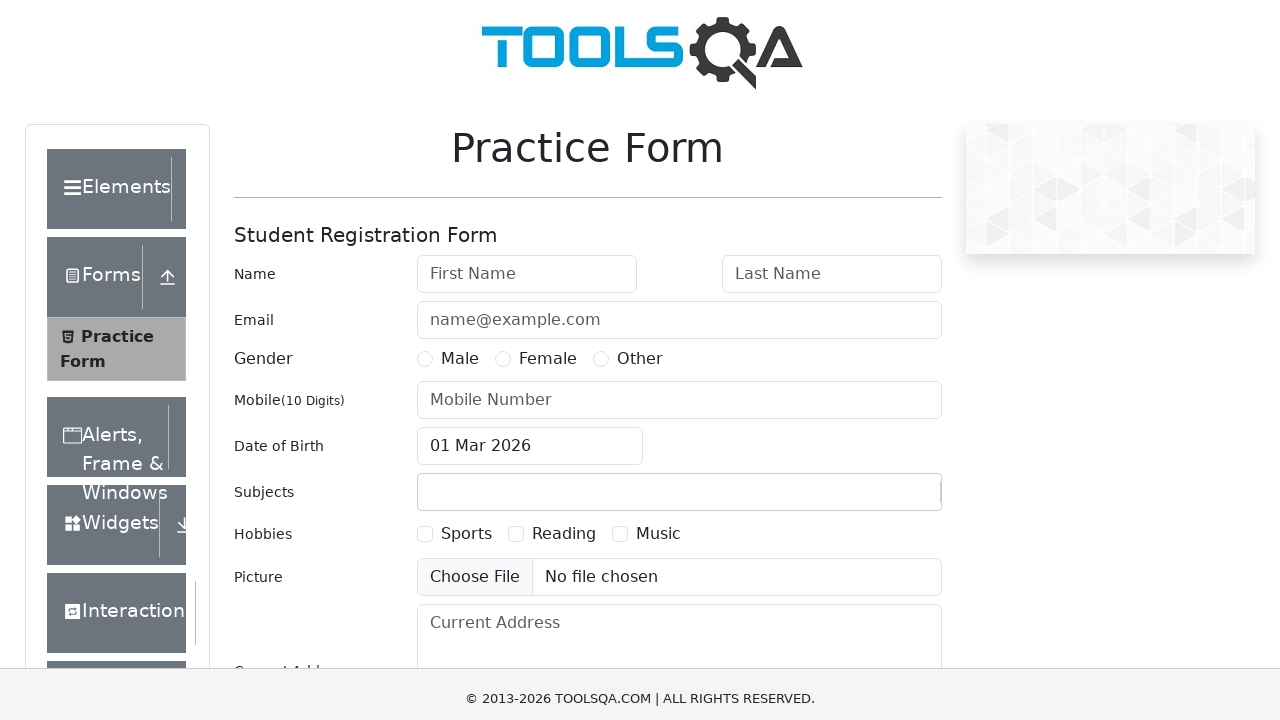

Waited 1 second to see the scroll effect
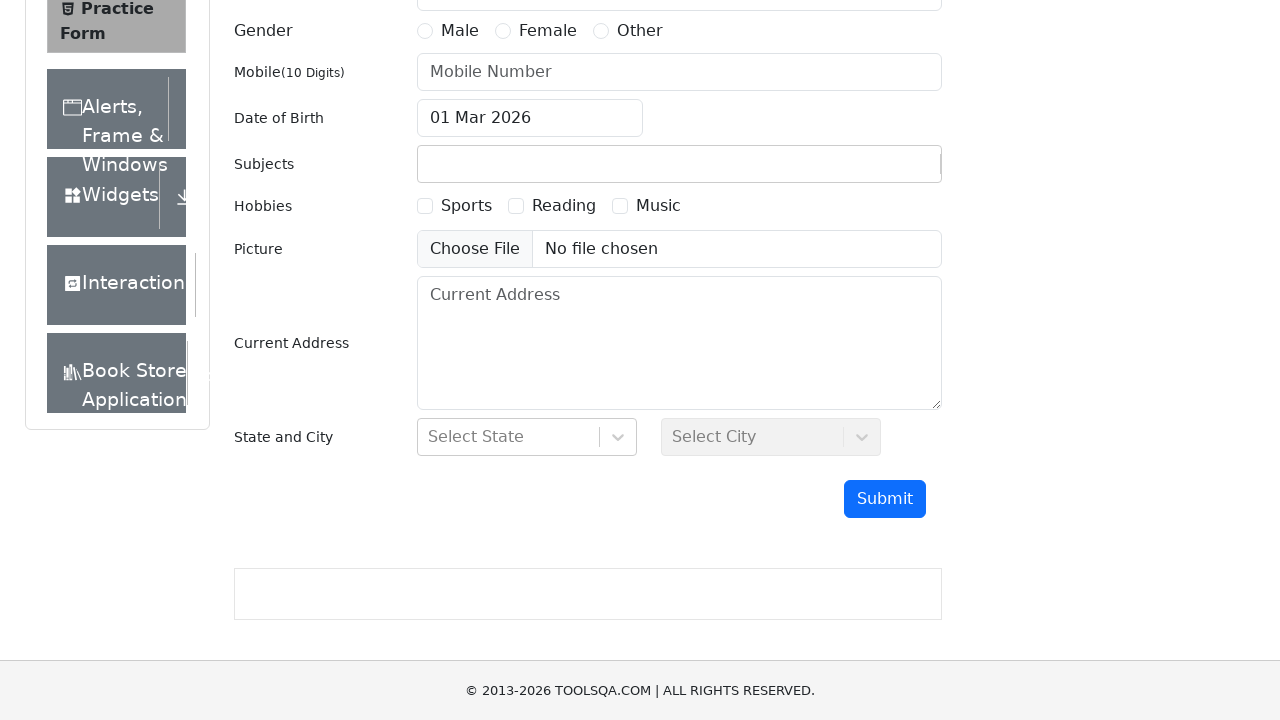

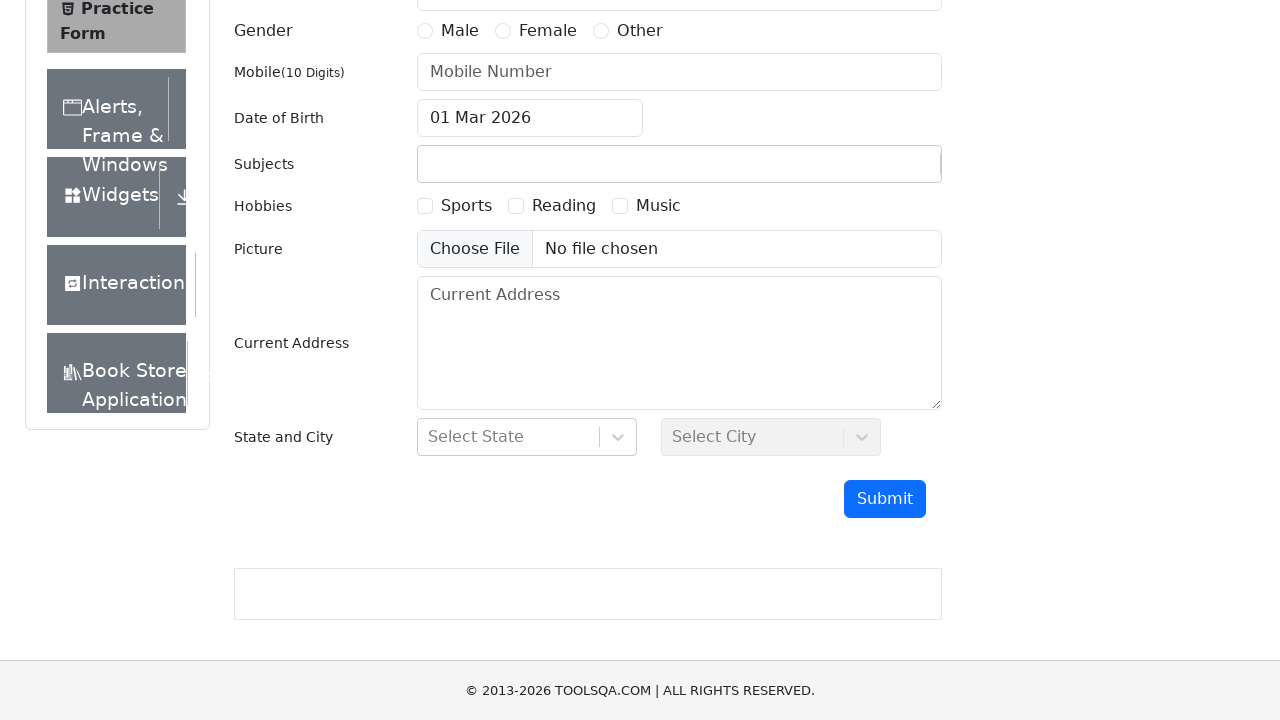